Navigates to Goibibo travel website and scrolls to the end of the page using the END key

Starting URL: https://www.goibibo.com/

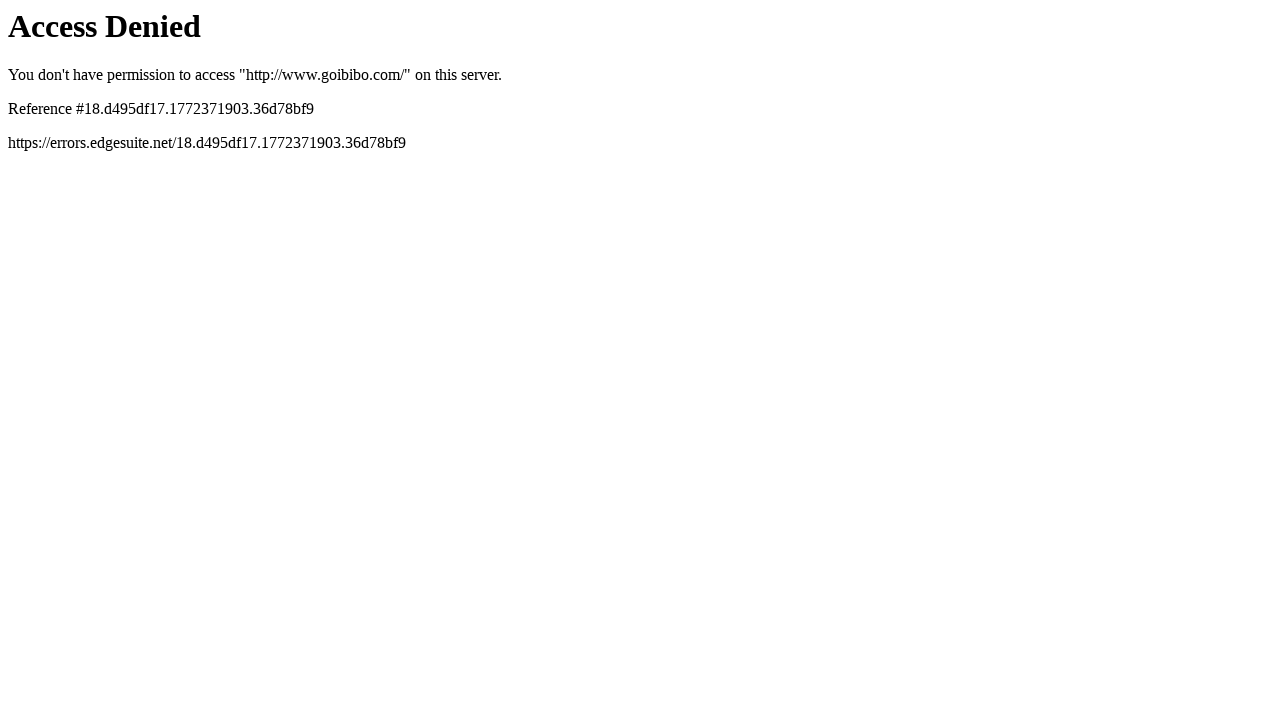

Navigated to Goibibo travel website
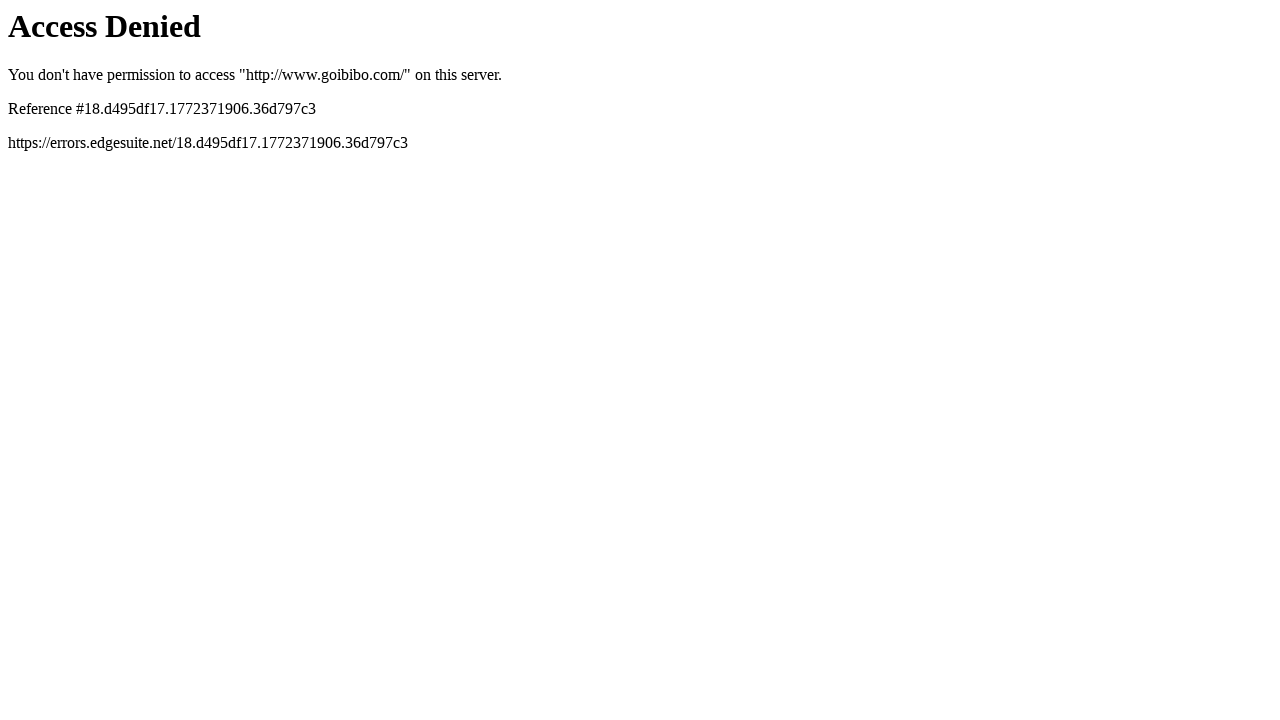

Pressed END key to scroll to bottom of page
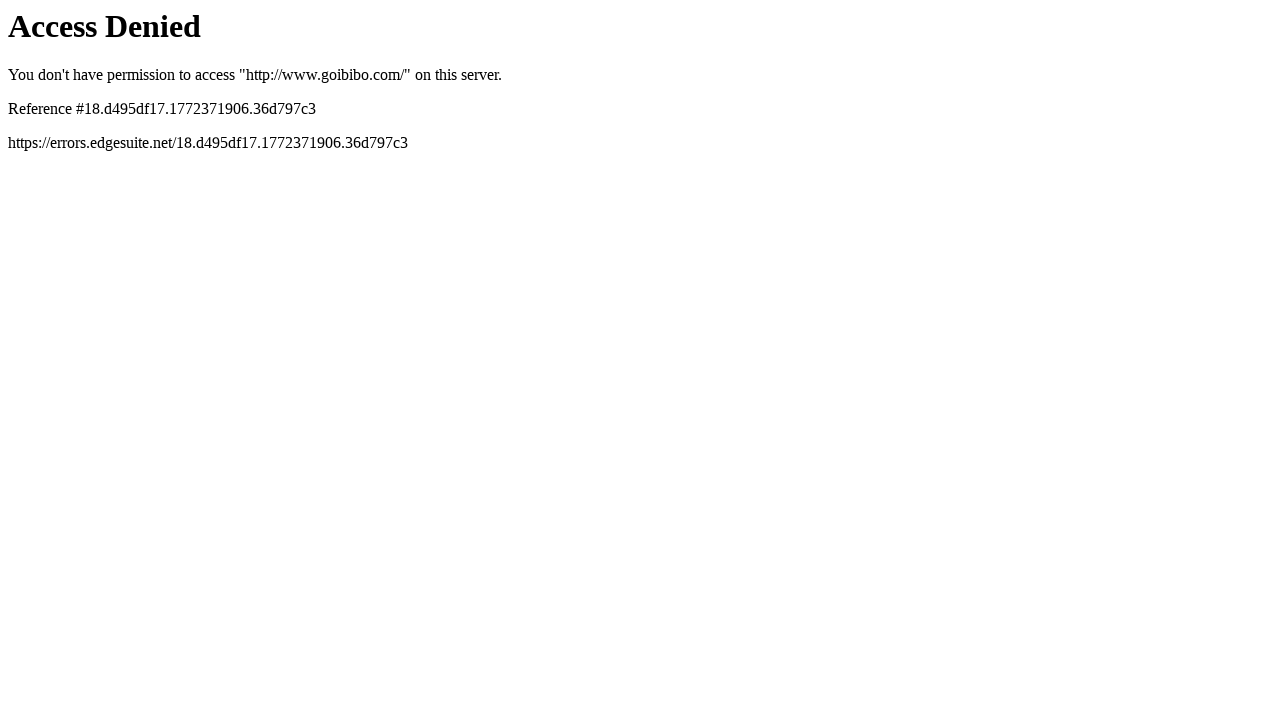

Waited 1 second for lazy-loaded content to load
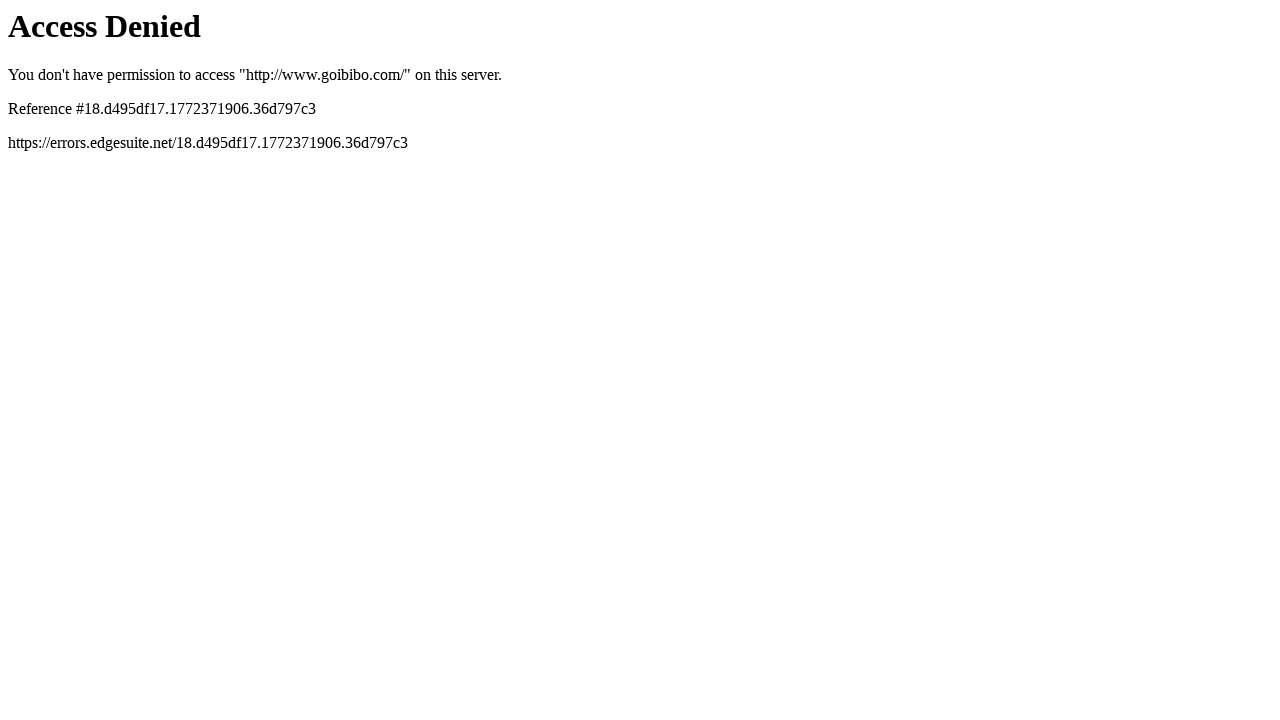

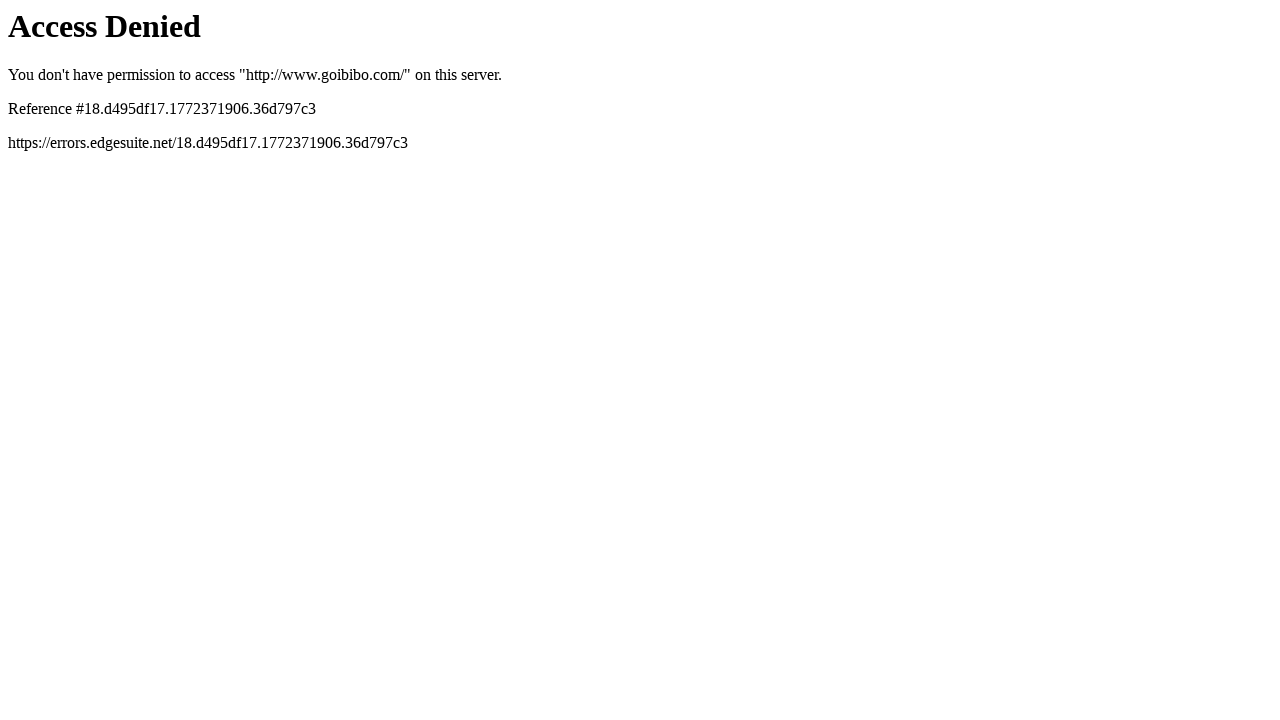